Opens the javabykiran.com website and verifies that the career menu appears on the page

Starting URL: https://www.javabykiran.com/

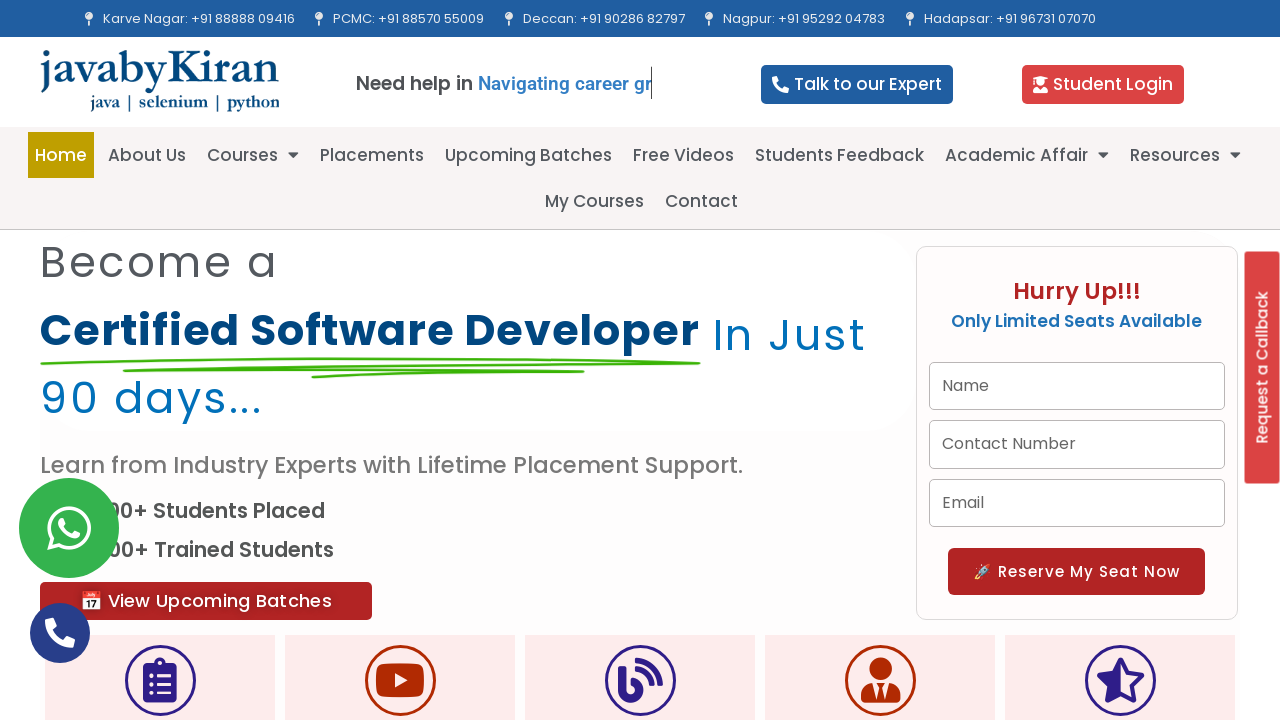

Navigated to javabykiran.com homepage
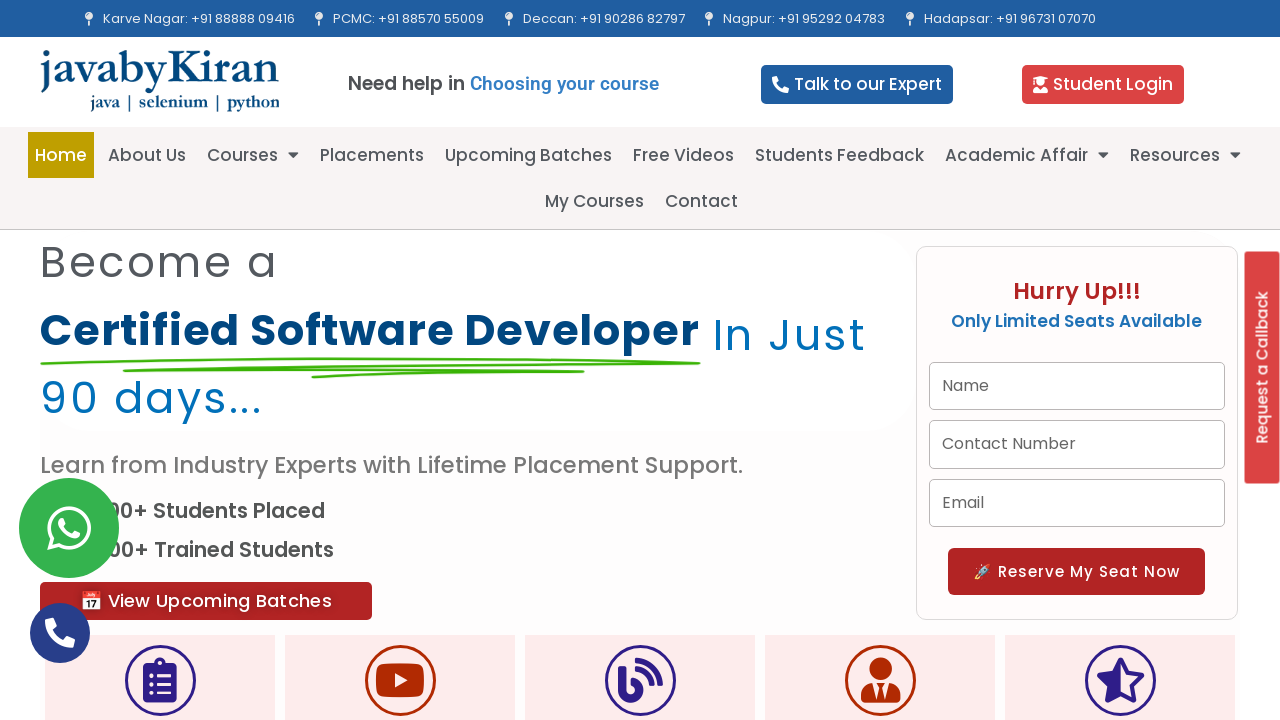

Career menu appeared on the page
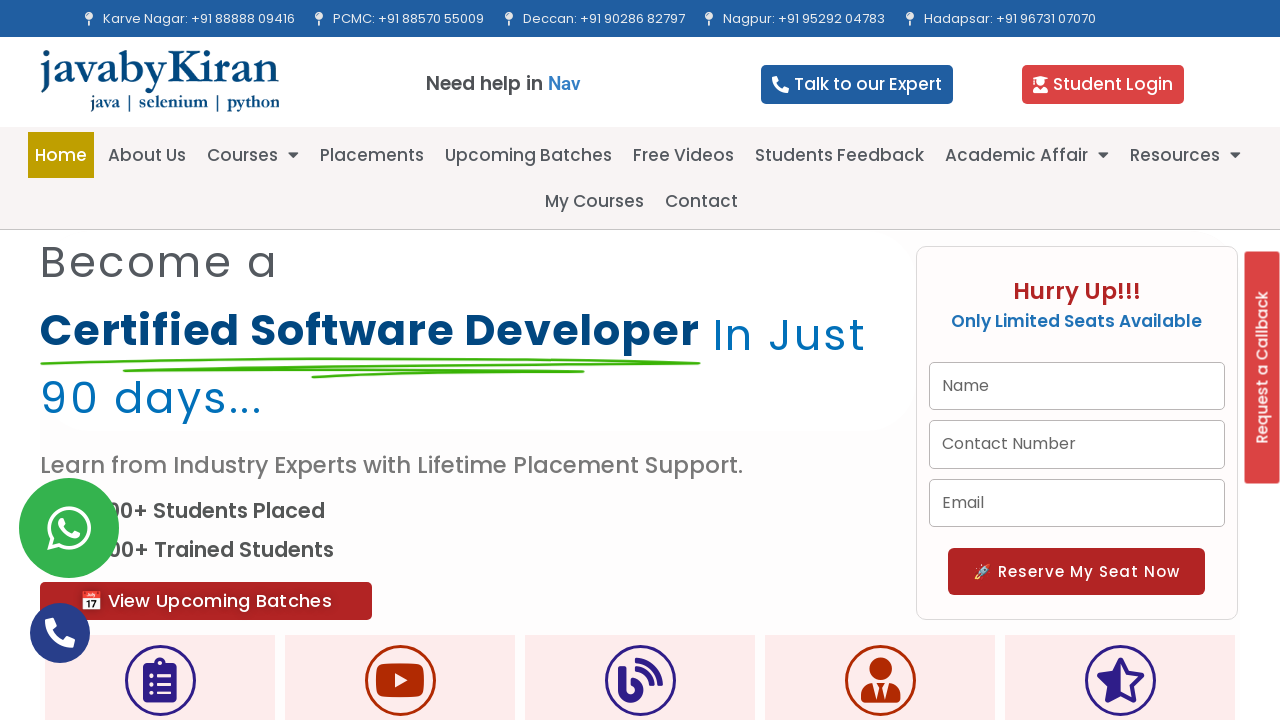

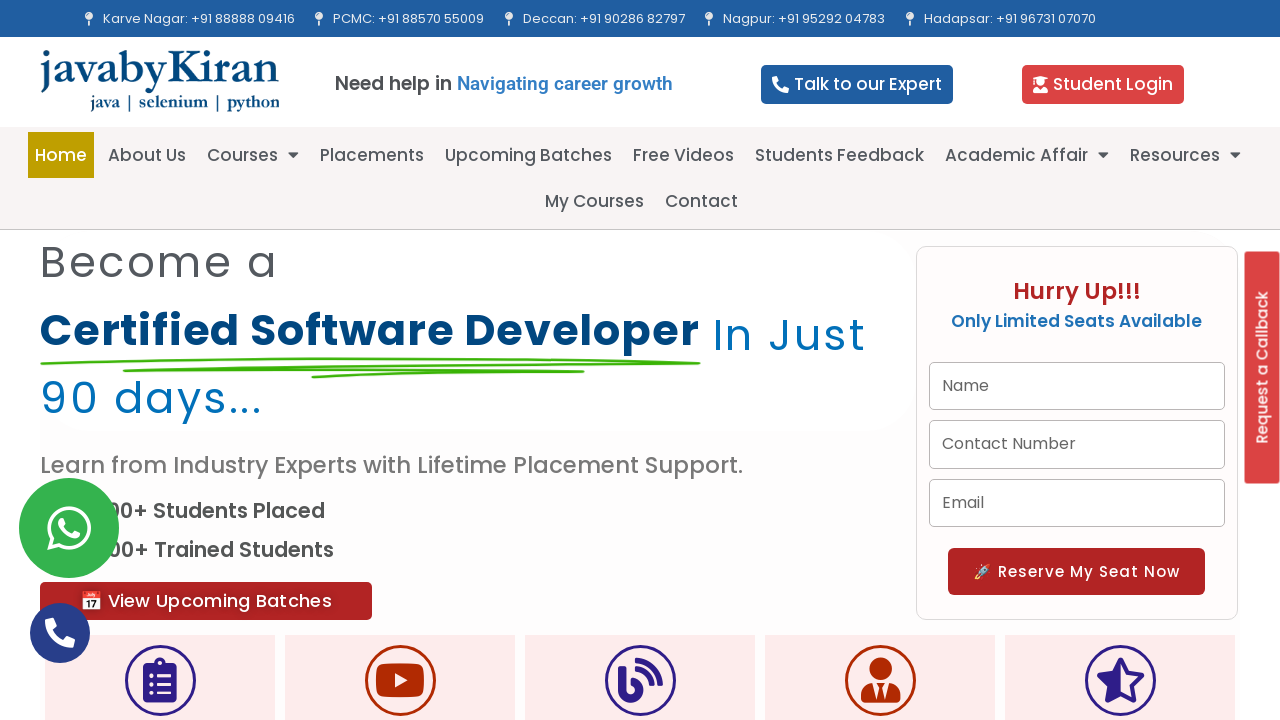